Tests navigation handling by clicking a button and waiting for navigation to complete

Starting URL: https://demo.automationtesting.in/Index.html

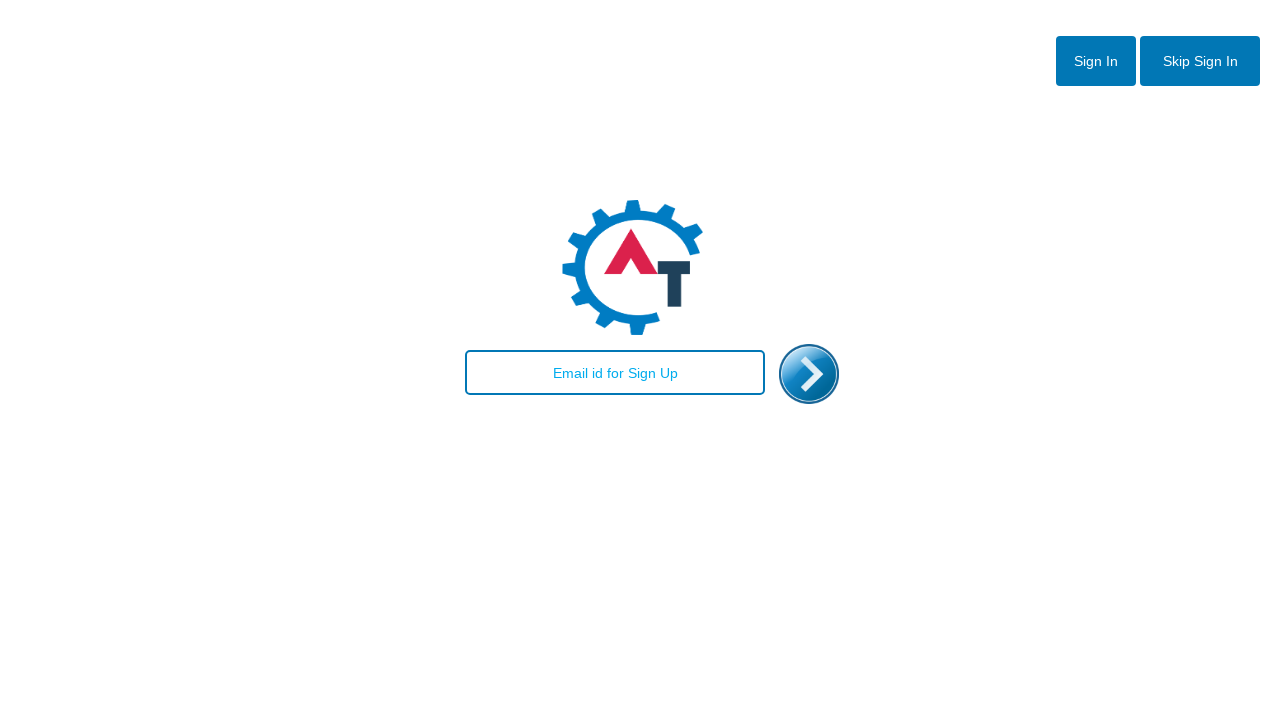

Clicked button #btn1 to trigger alert or popup at (1096, 61) on #btn1
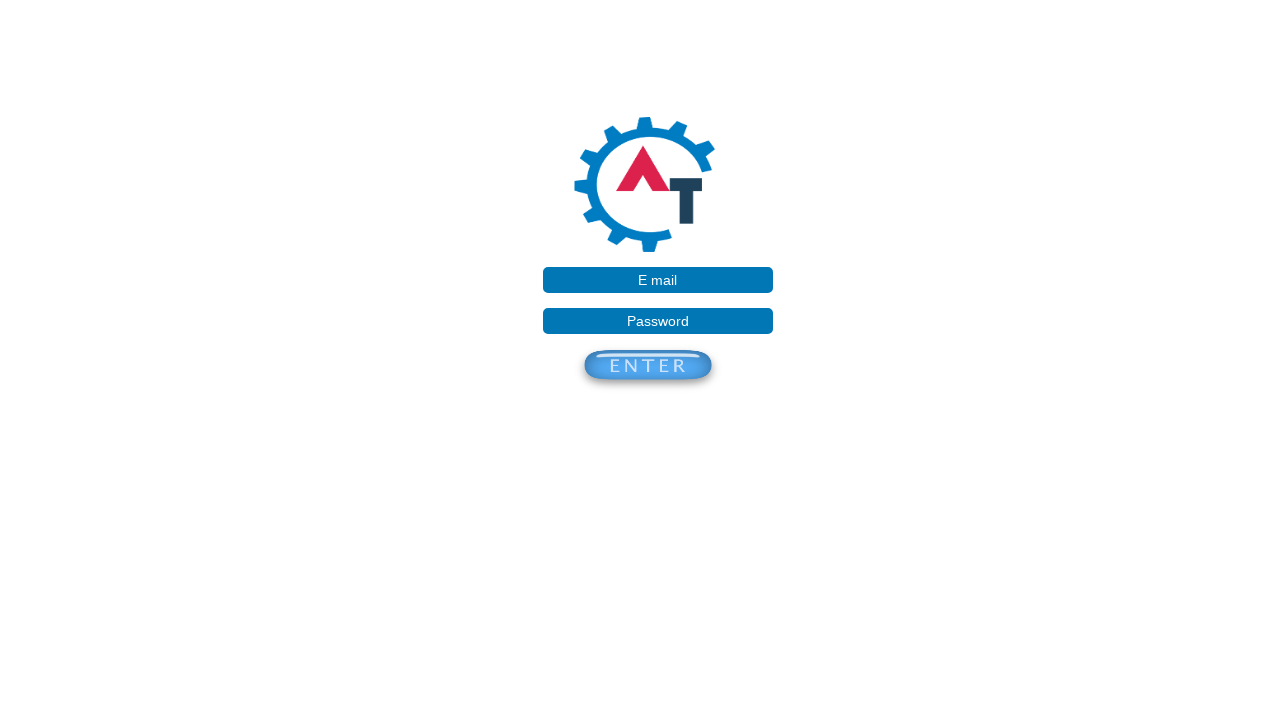

Waited for page to reach networkidle state after navigation
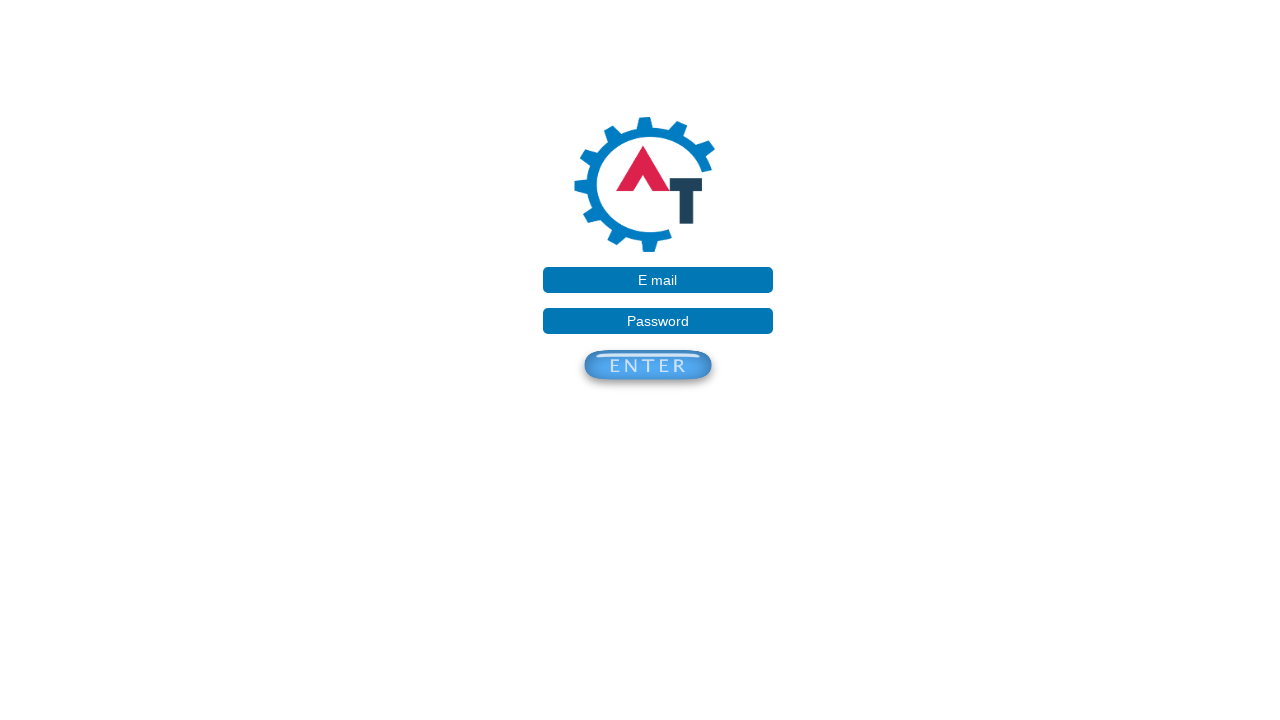

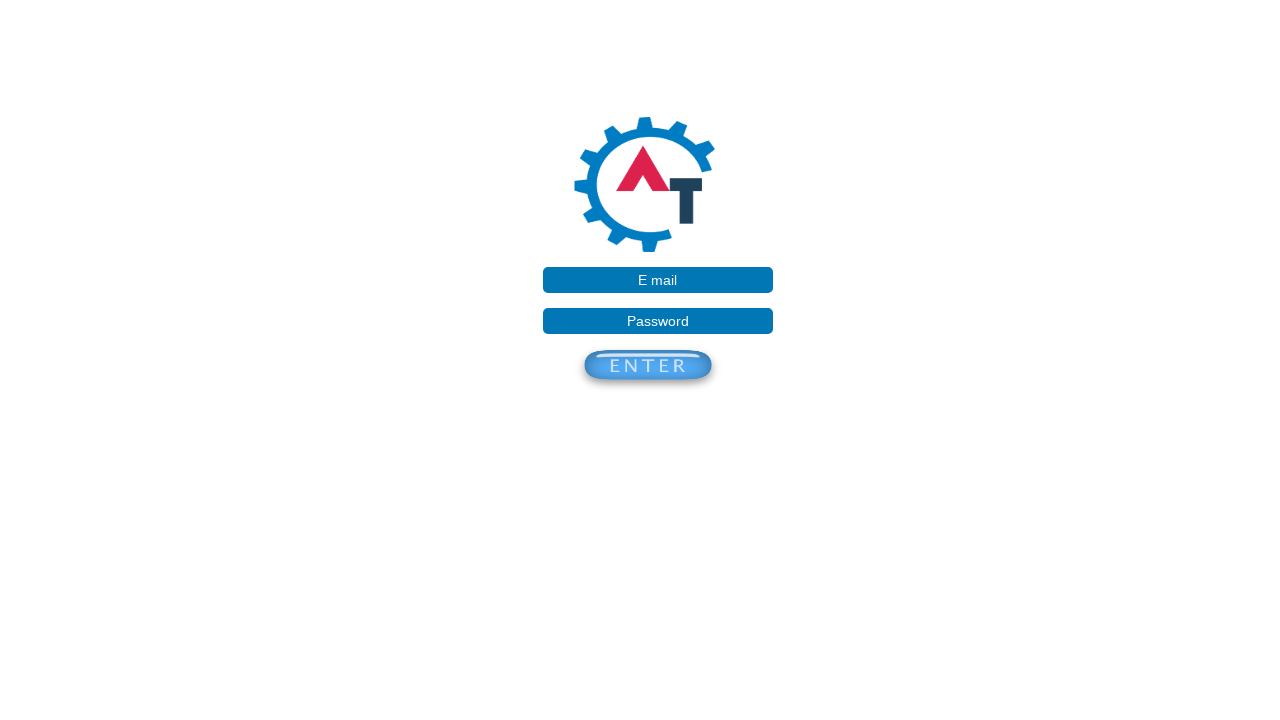